Selects "Mercedes" option from all dropdown select elements on the page

Starting URL: https://tinyurl.com/ycxx74ve

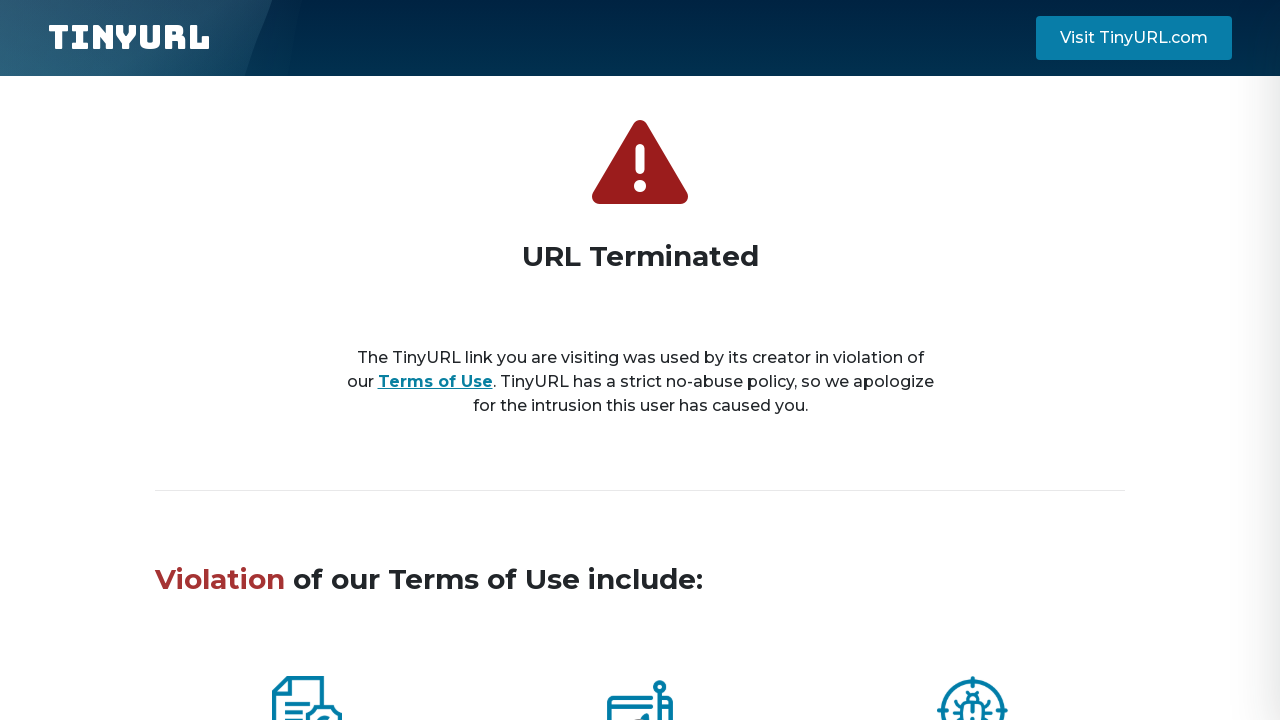

Navigated to test page
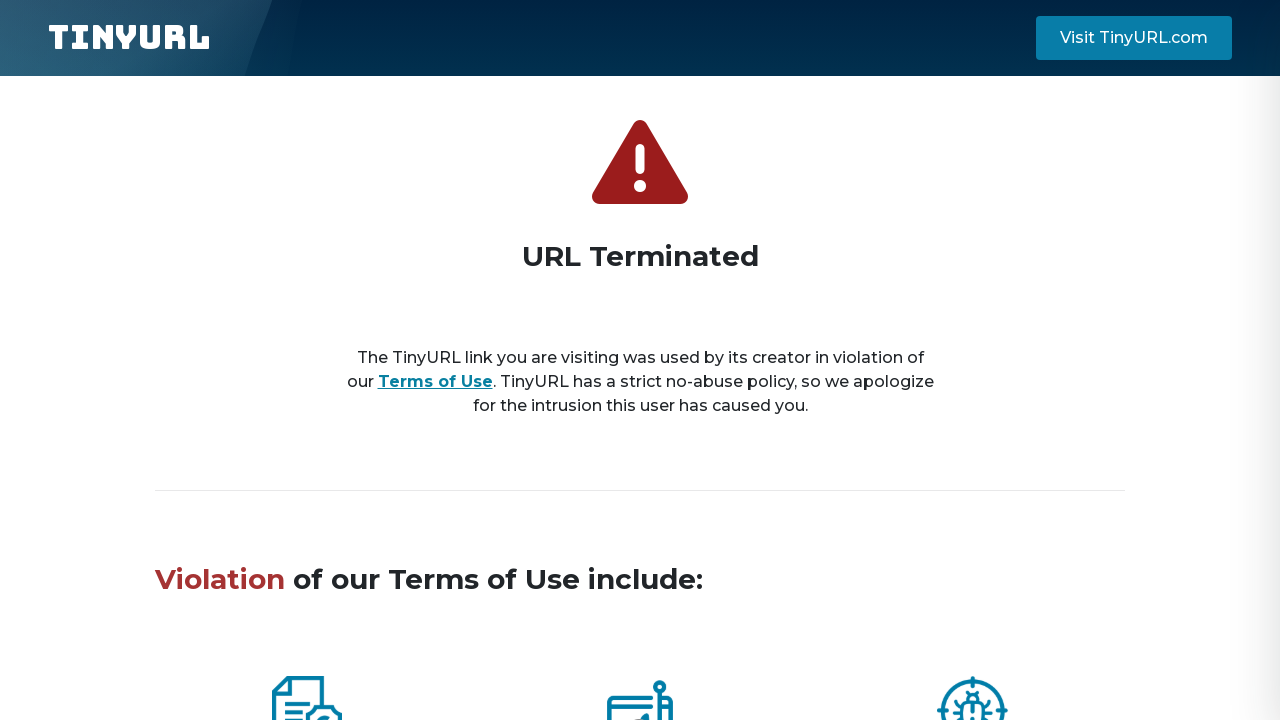

Located all select dropdown elements on the page
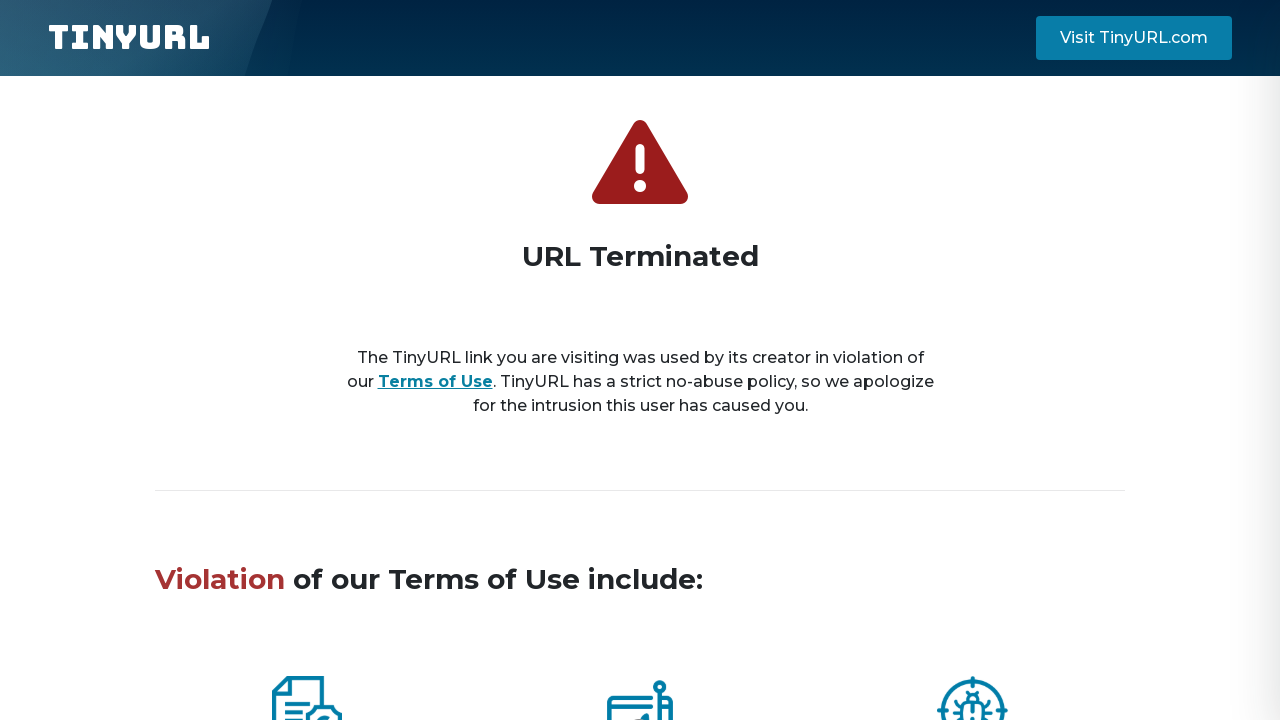

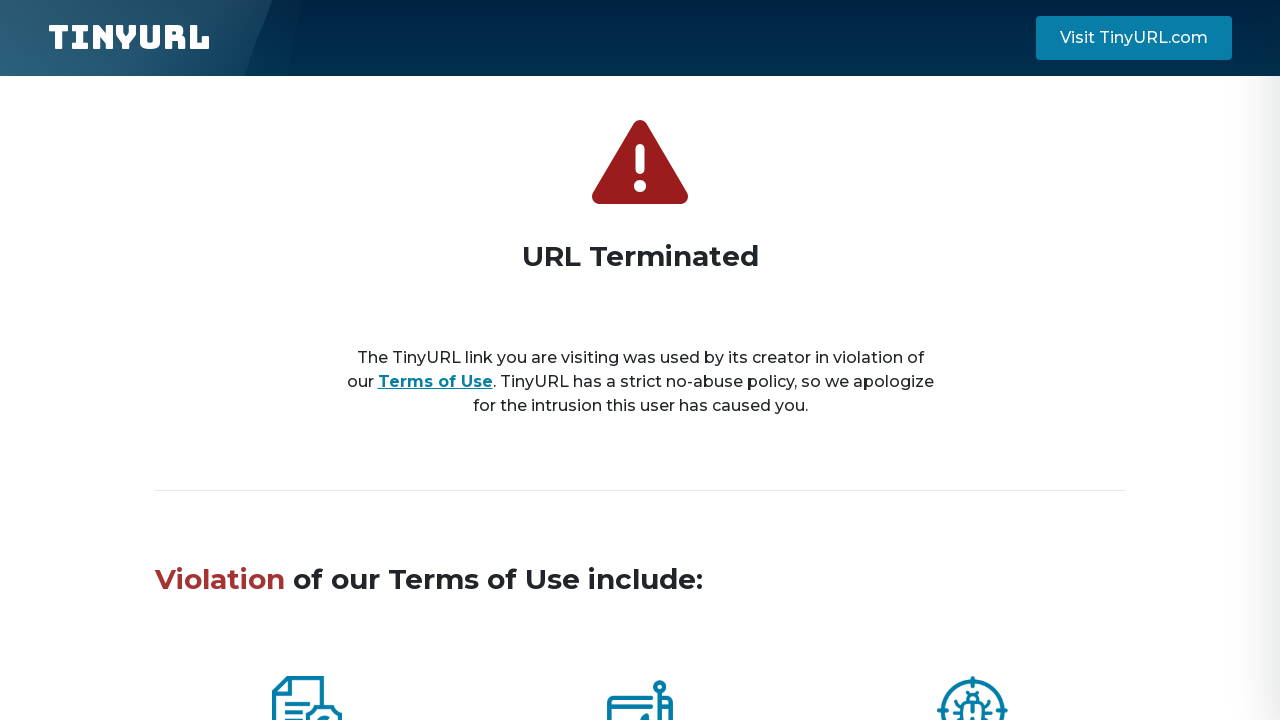